Tests a text box form by filling in user information including name, email, and addresses, then submitting the form

Starting URL: https://demoqa.com/text-box

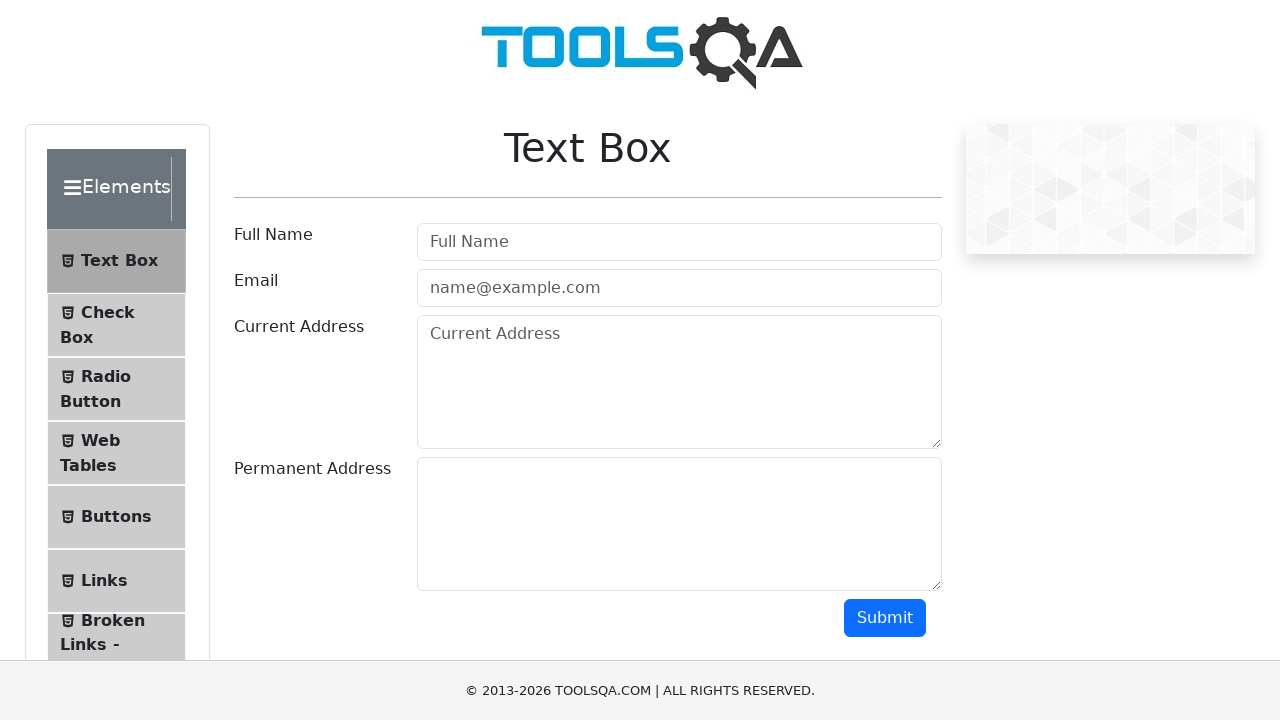

Filled in user name field with 'Tom Tailer' on #userName
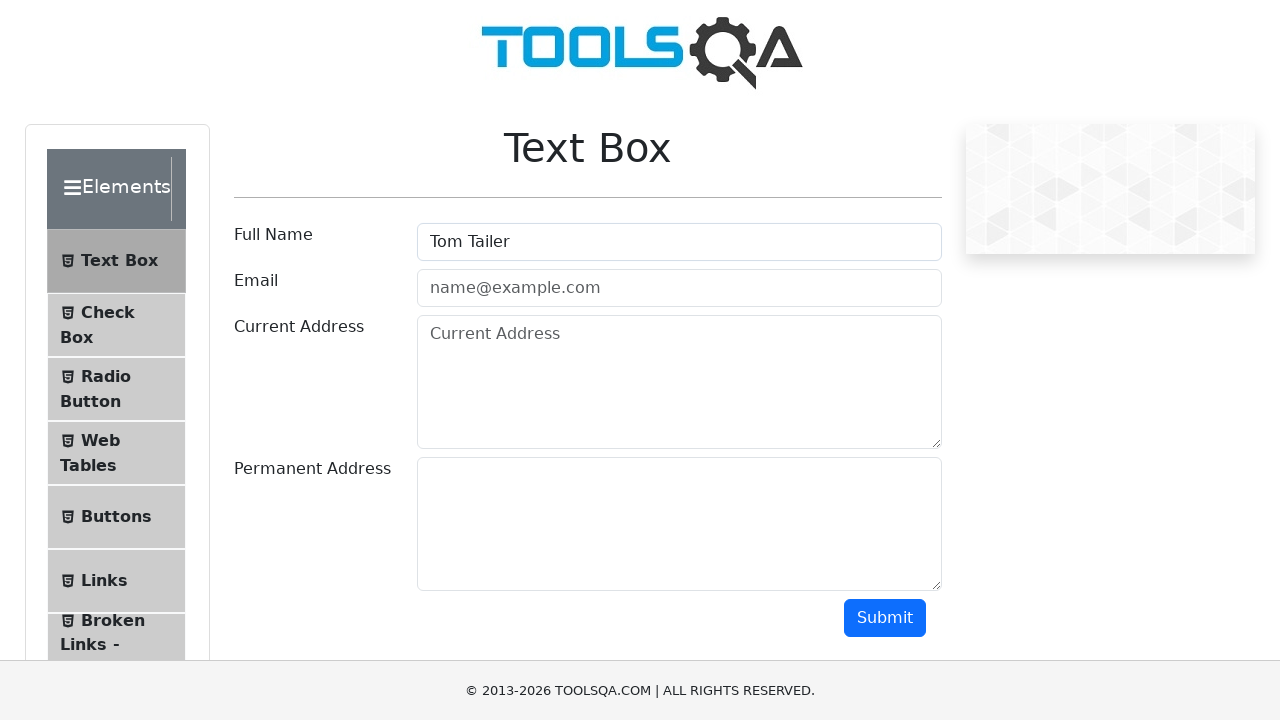

Filled in email field with 'tomtailer@mail.com' on #userEmail
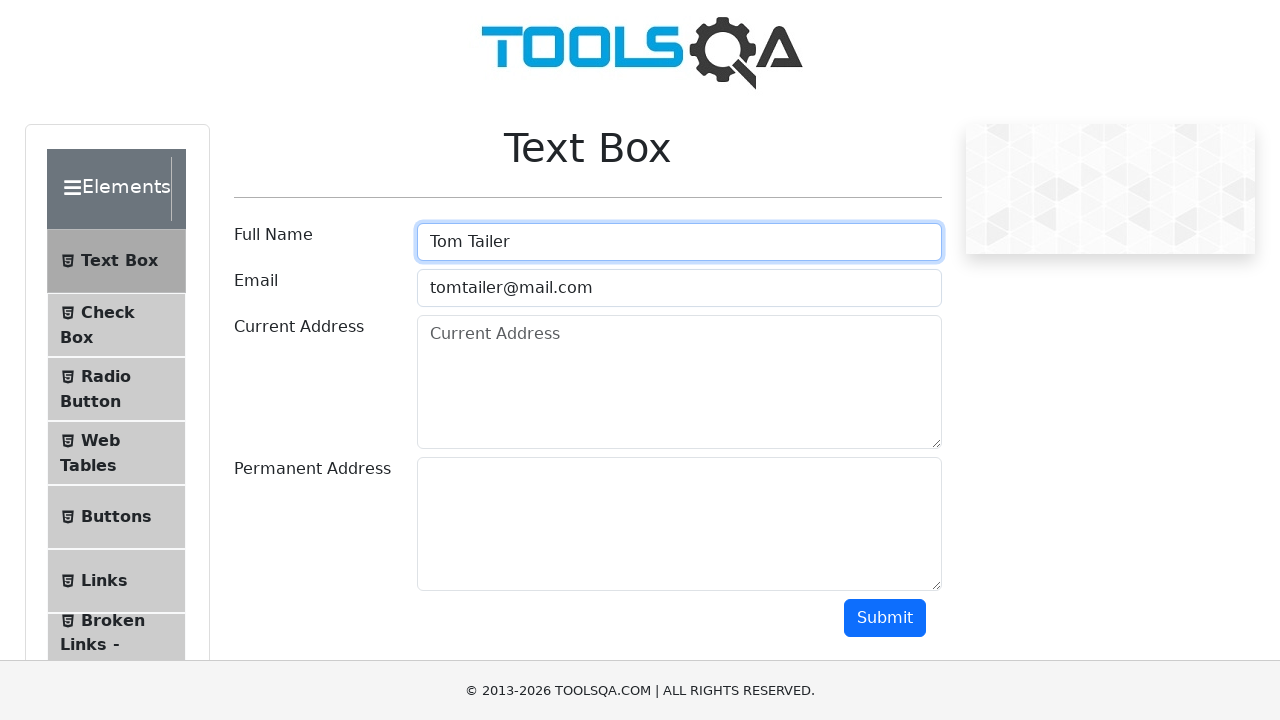

Filled in current address field with 'Garten Str. No:8 60706 Frankfurt' on #currentAddress
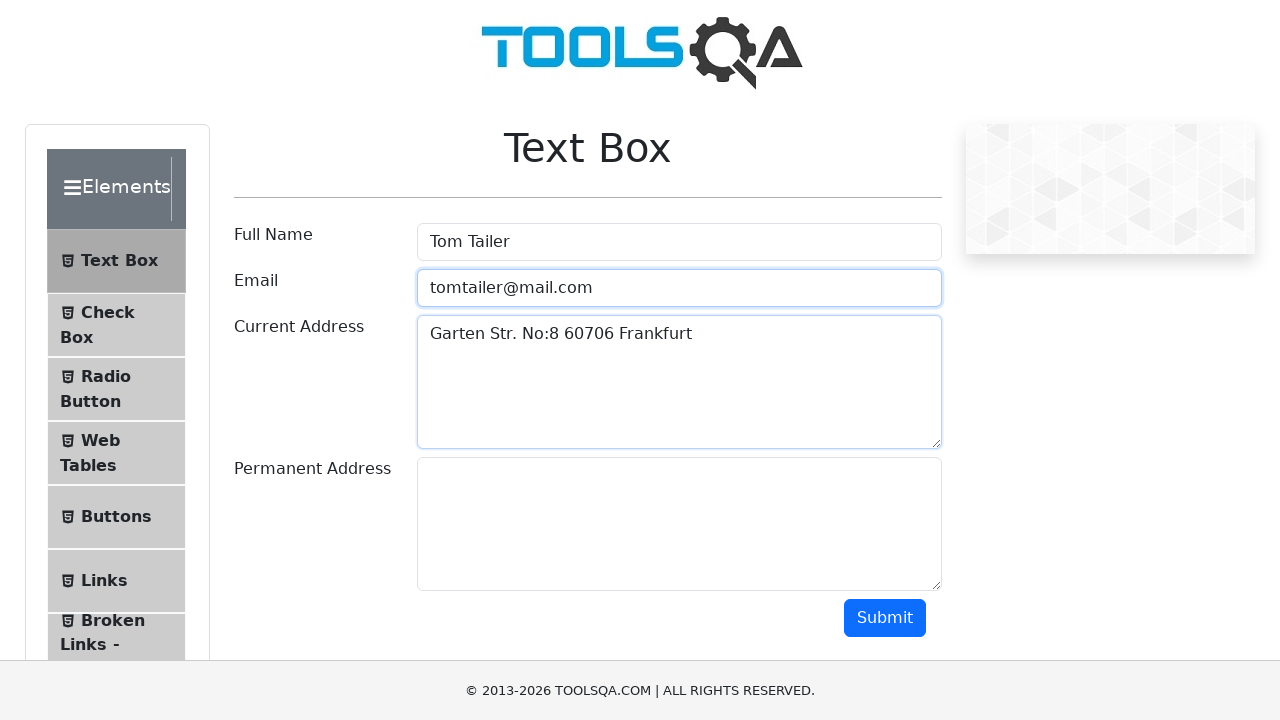

Filled in permanent address field with 'Garten Str. No:8 60706 Frankfurt' on #permanentAddress
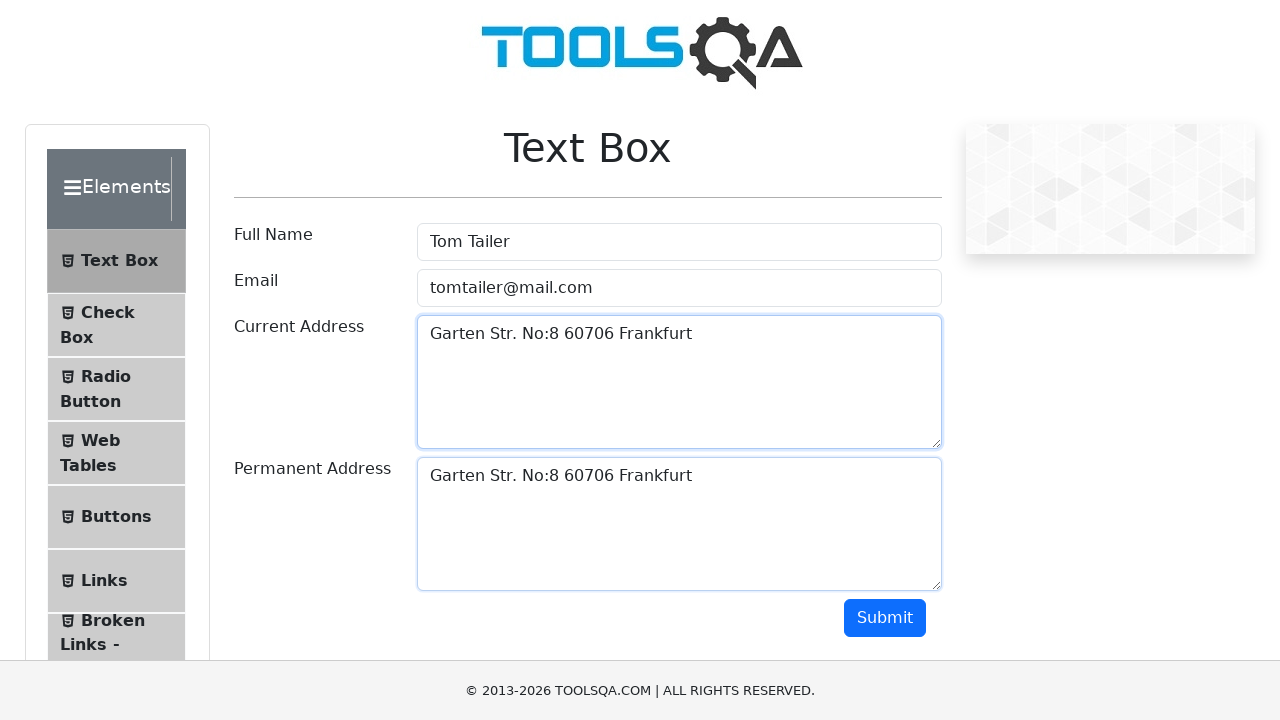

Clicked submit button to submit the form at (885, 618) on #submit
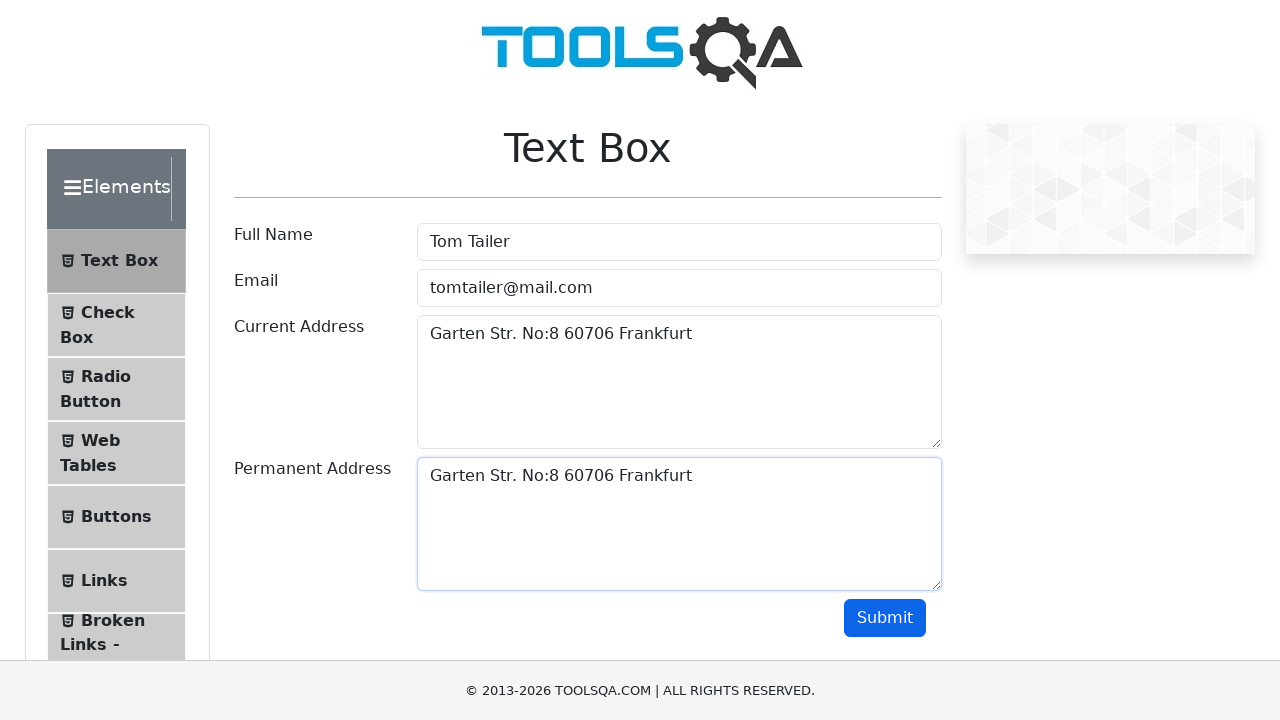

Waited 1000ms for form submission to complete
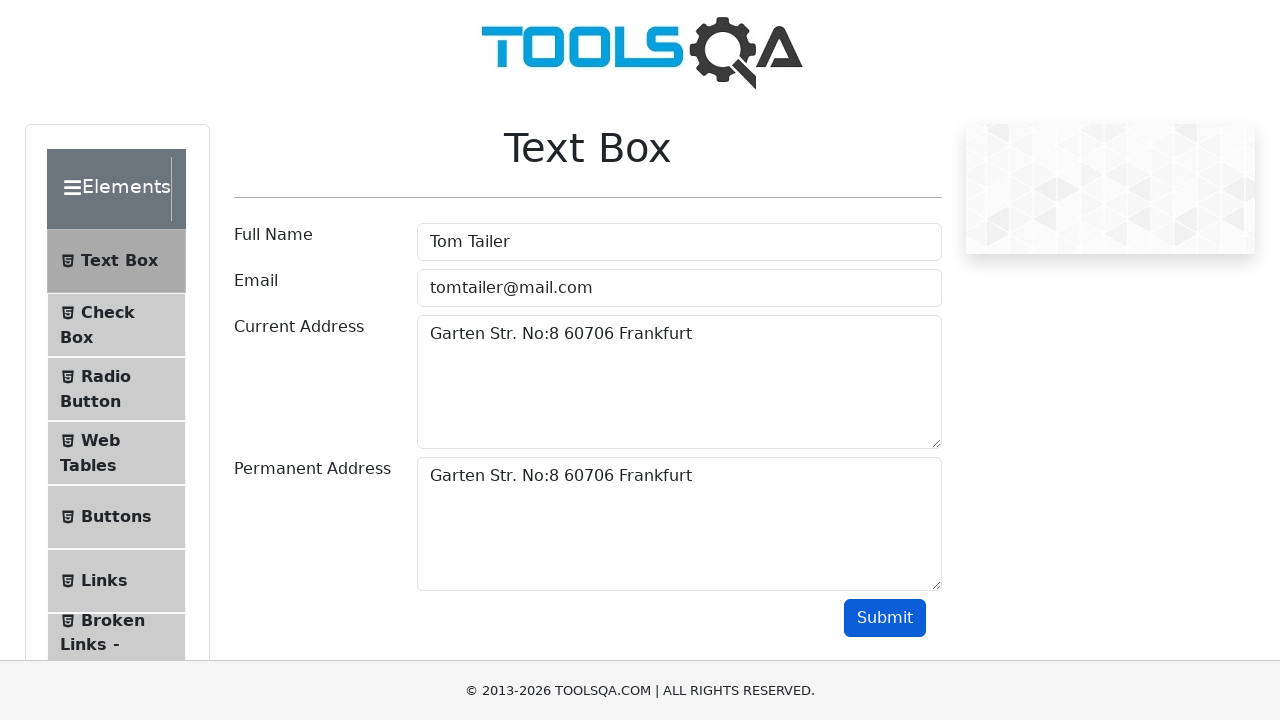

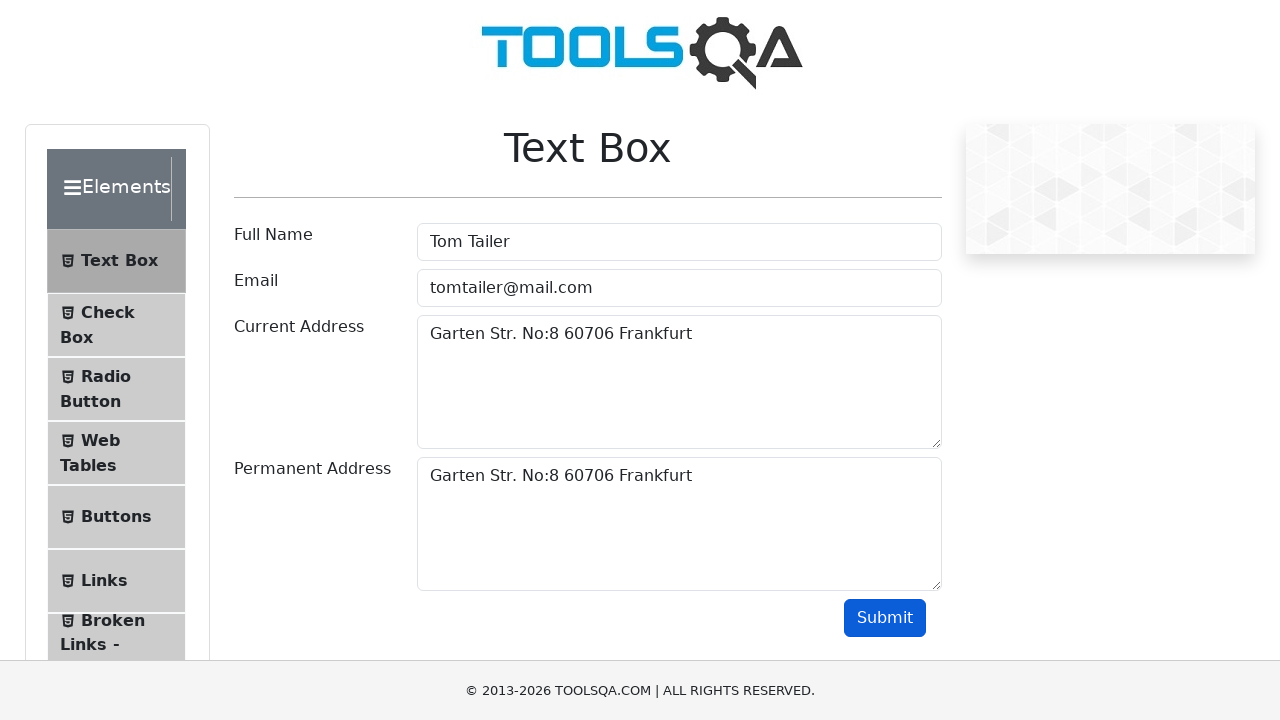